Tests browser window and tab handling by opening a new tab, switching to it, reading content, switching back to parent window, and opening a new window

Starting URL: https://demoqa.com/browser-windows

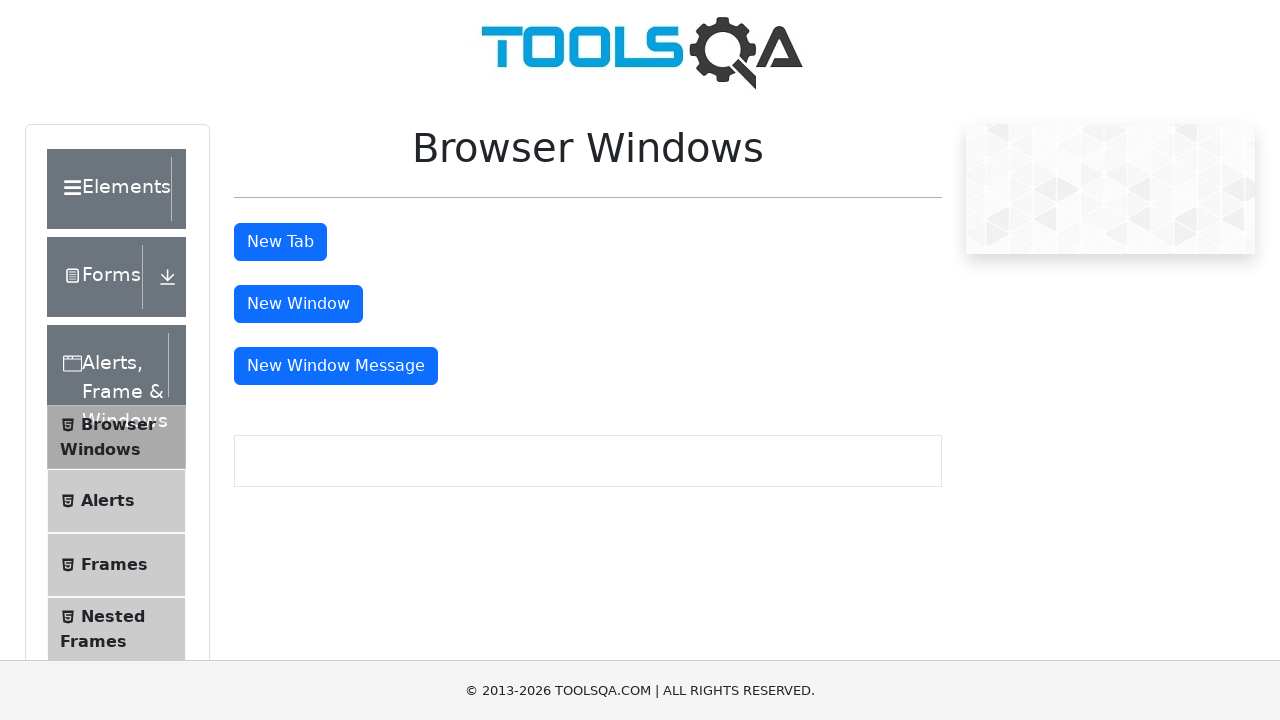

Clicked button to open new tab at (280, 242) on #tabButton
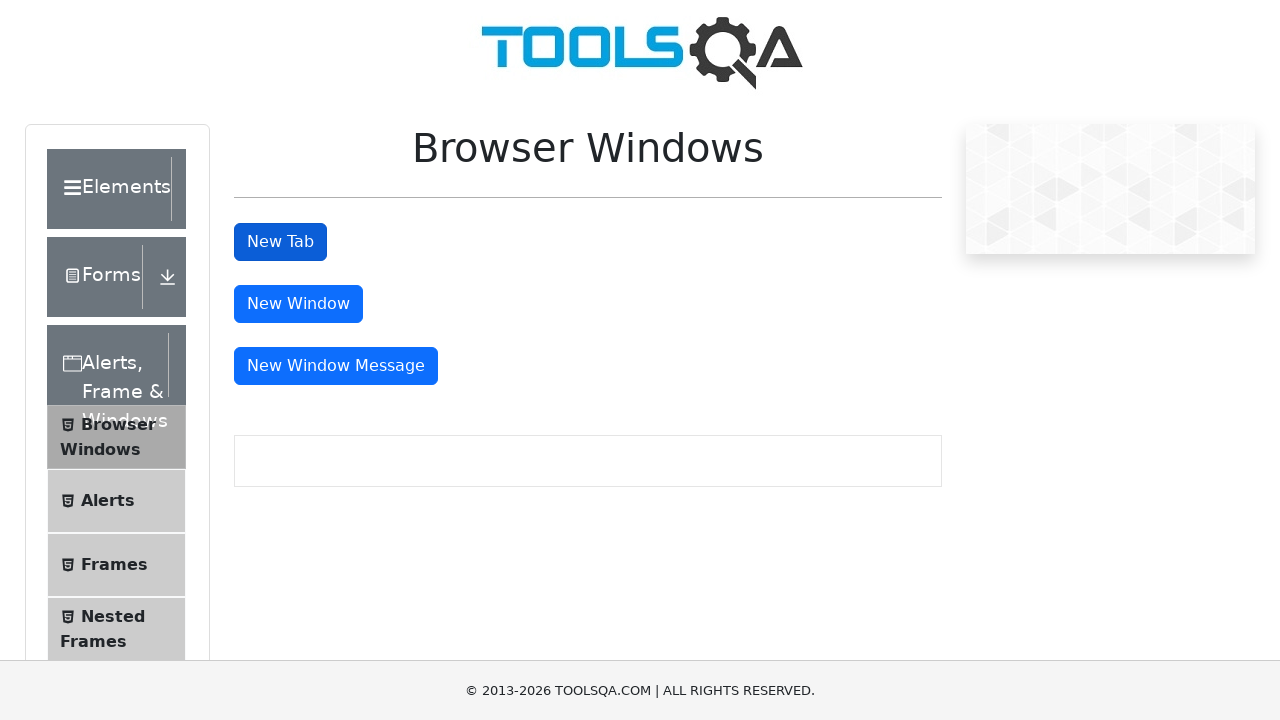

New tab opened and captured
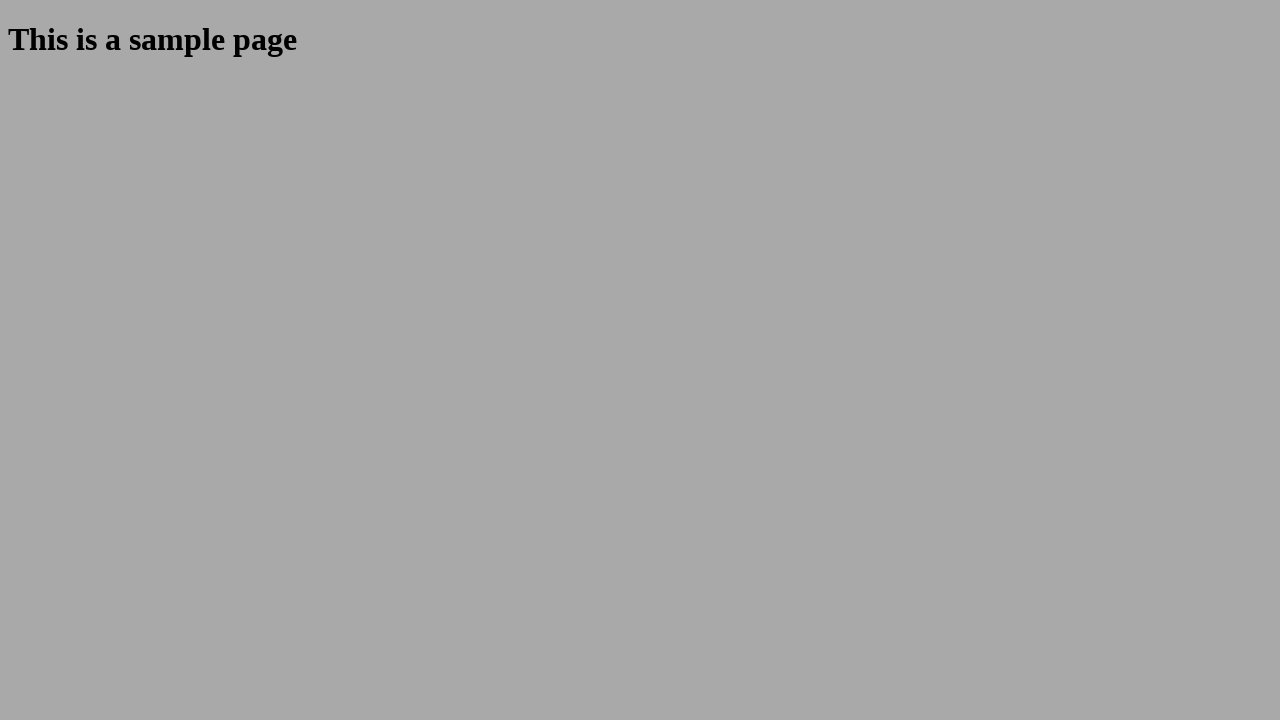

Retrieved heading text from new tab: 'This is a sample page'
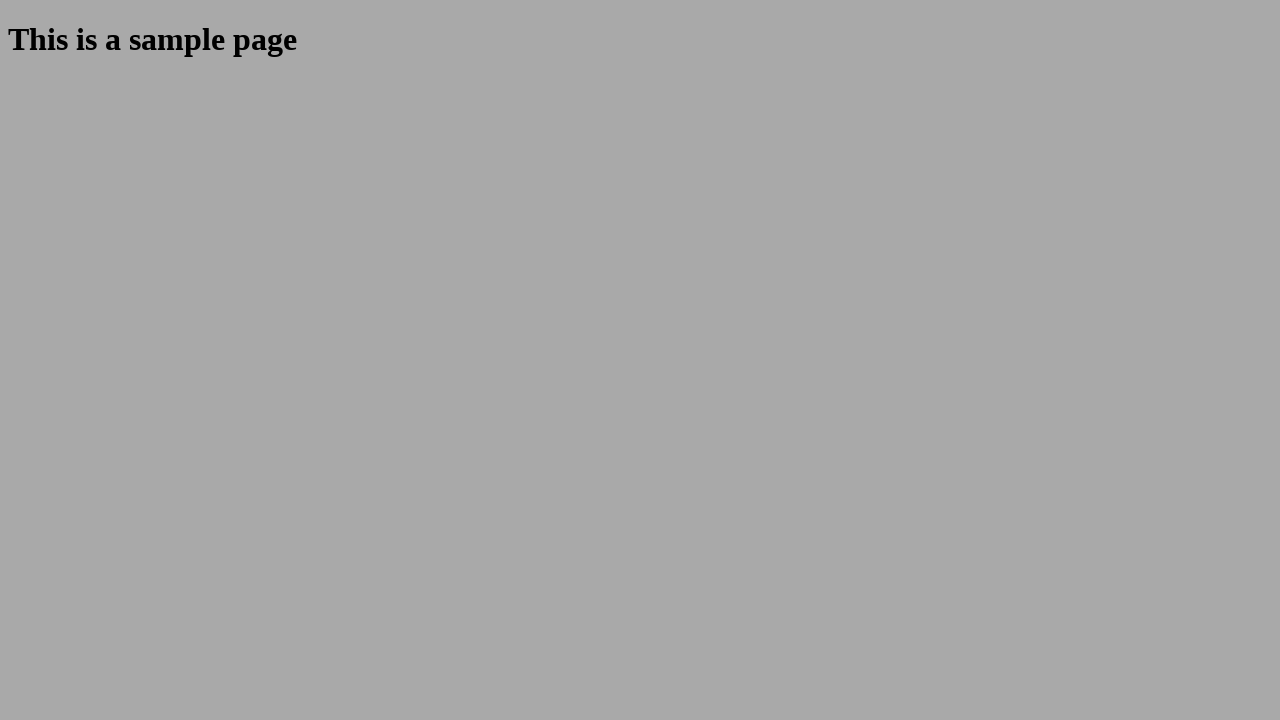

Clicked button to open new window from original tab at (298, 304) on #windowButton
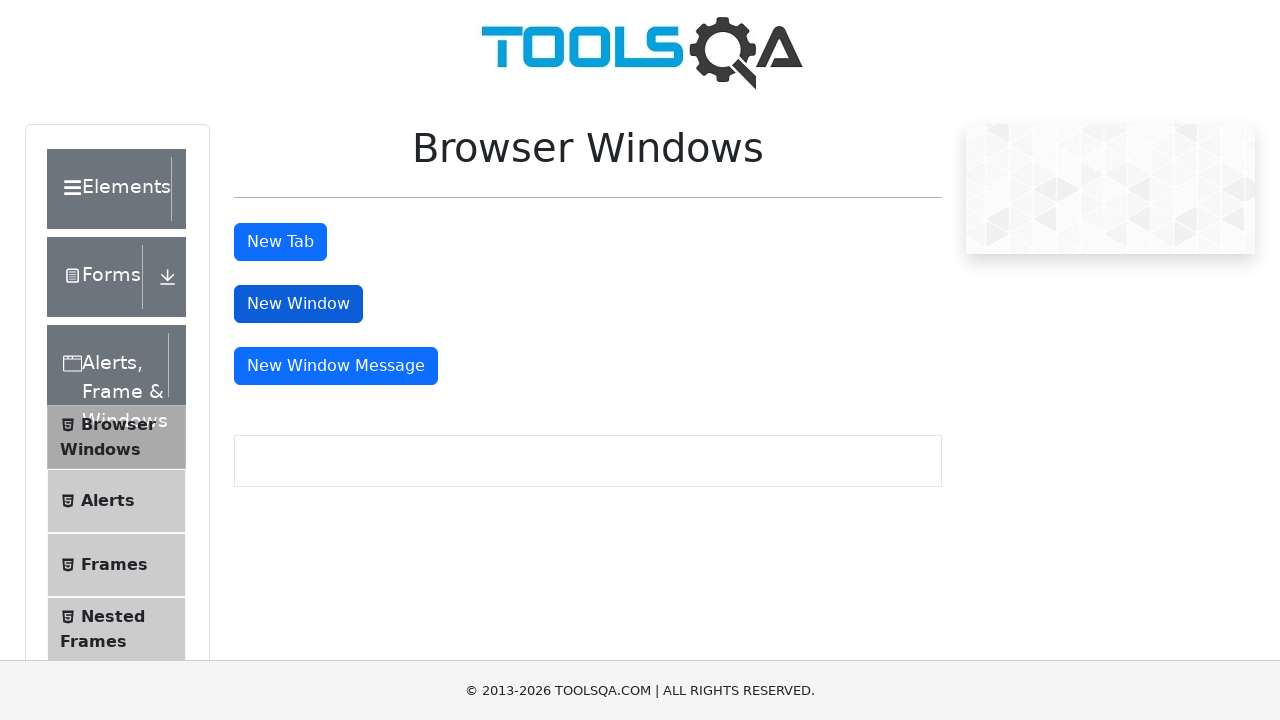

New window opened and captured
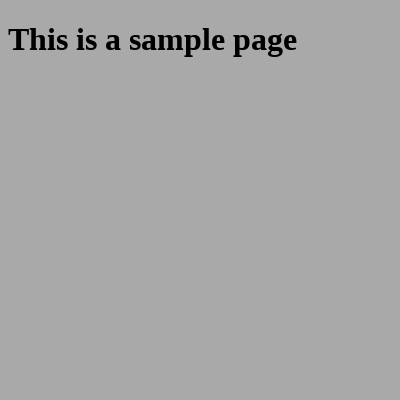

Closed new tab
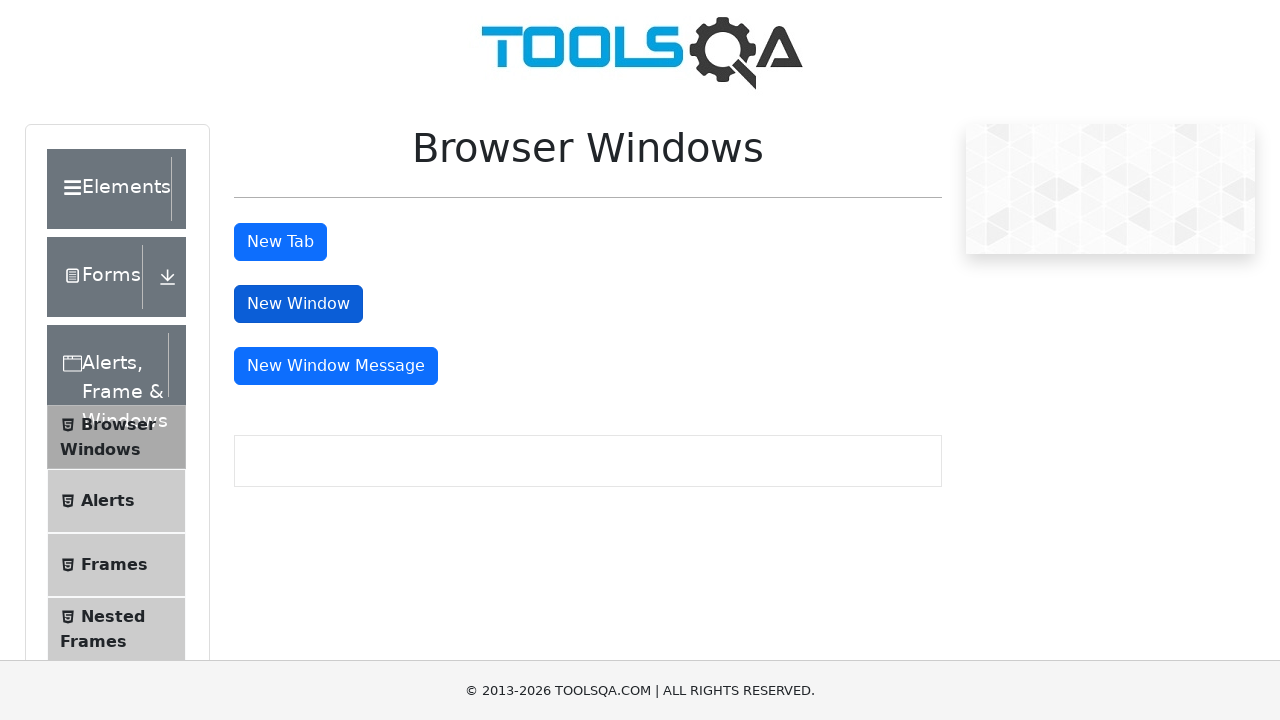

Closed new window
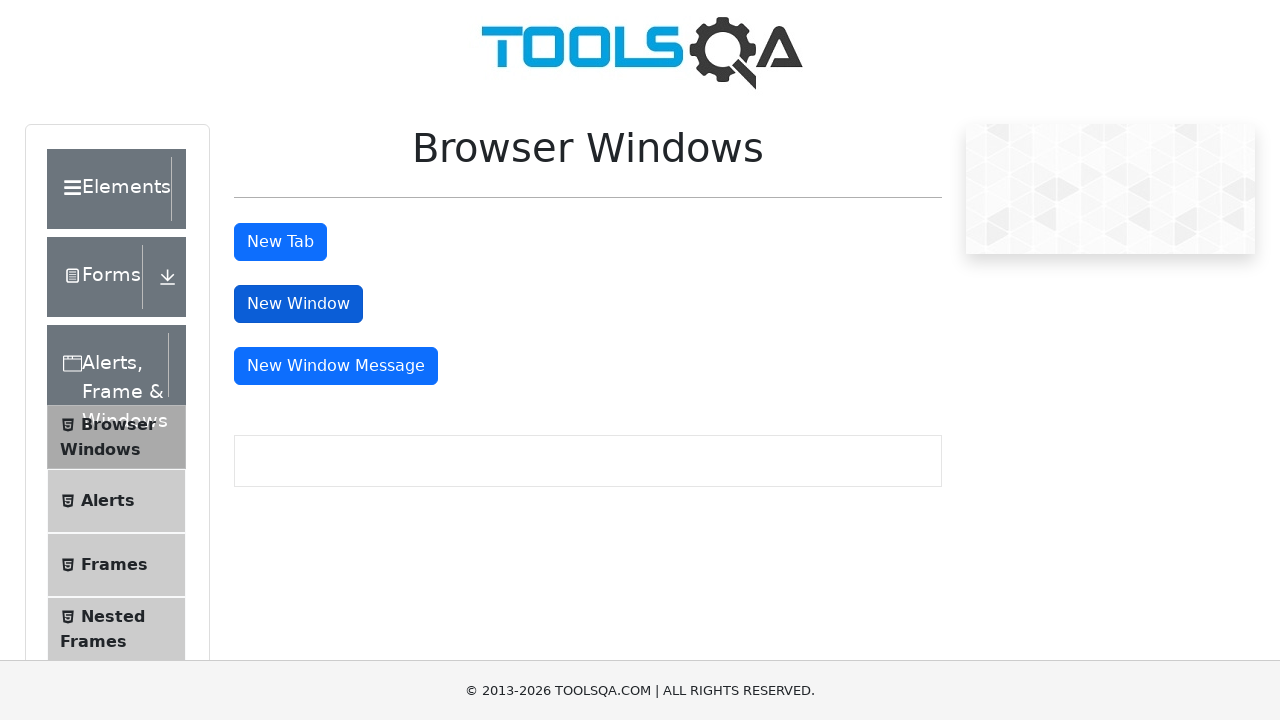

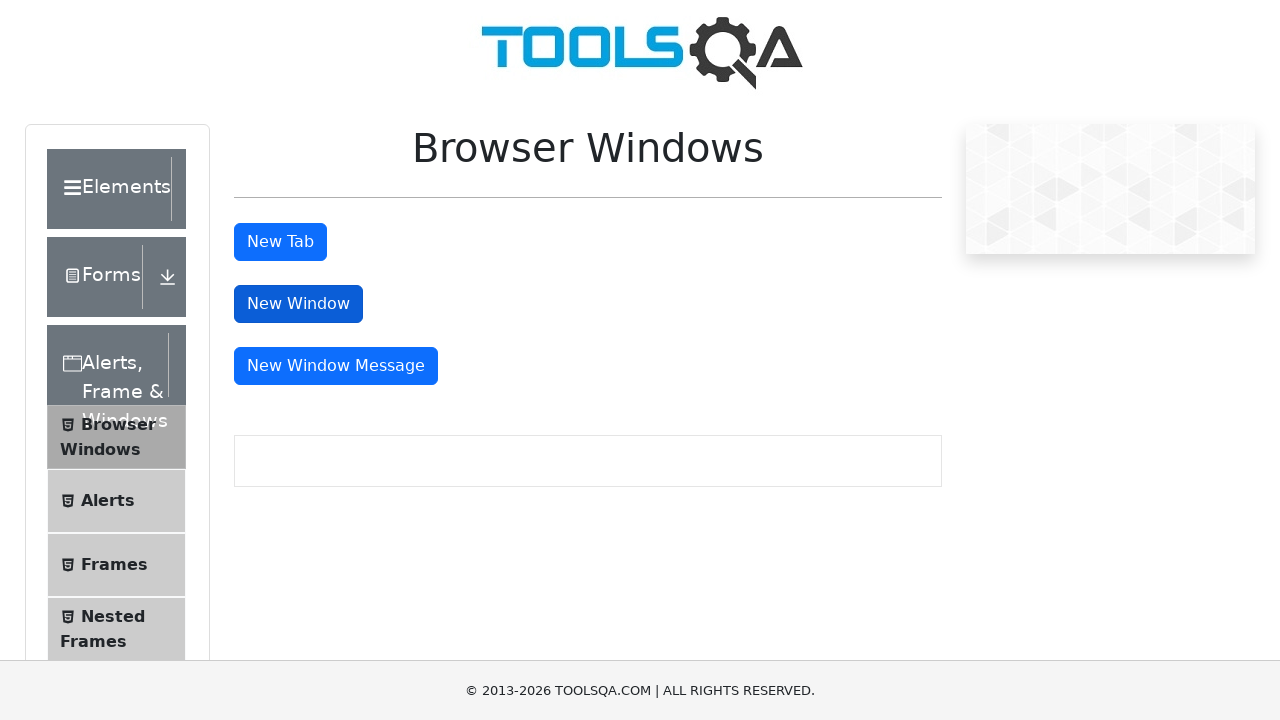